Tests a slow calculator by setting delay, entering calculation 7+8, and verifying the result equals 15

Starting URL: https://bonigarcia.dev/selenium-webdriver-java/slow-calculator.html

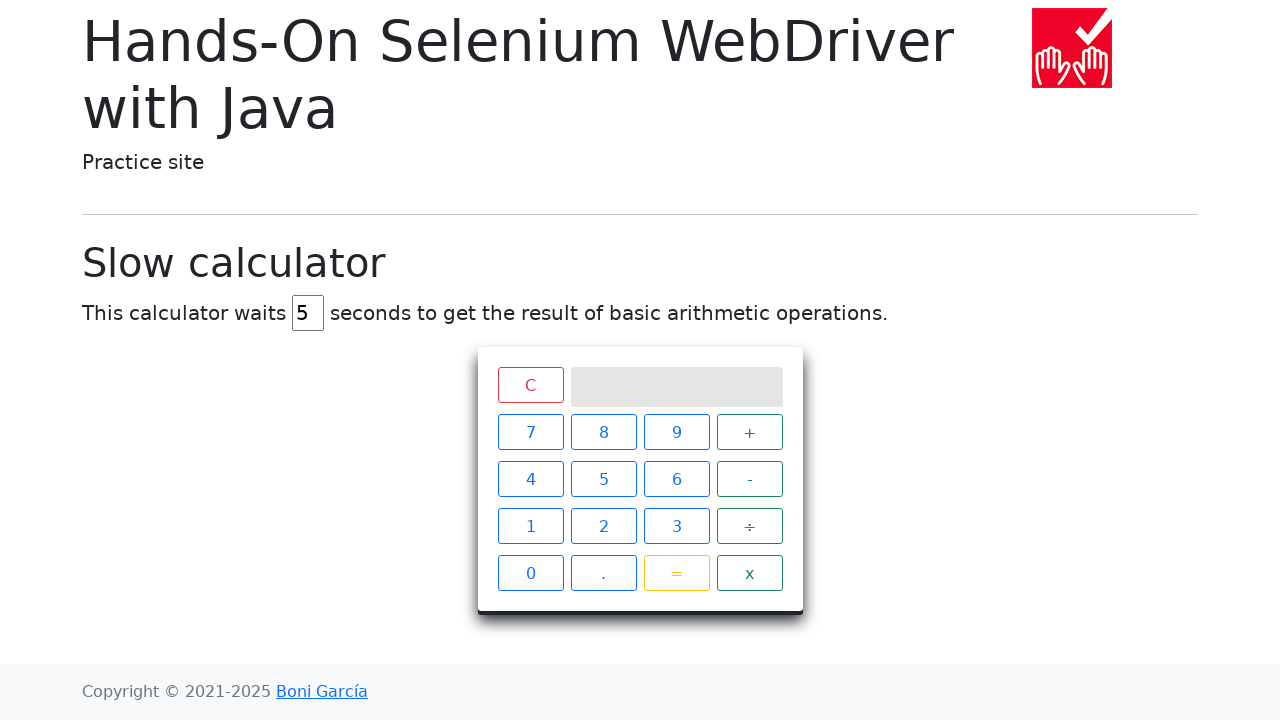

Navigated to slow calculator page
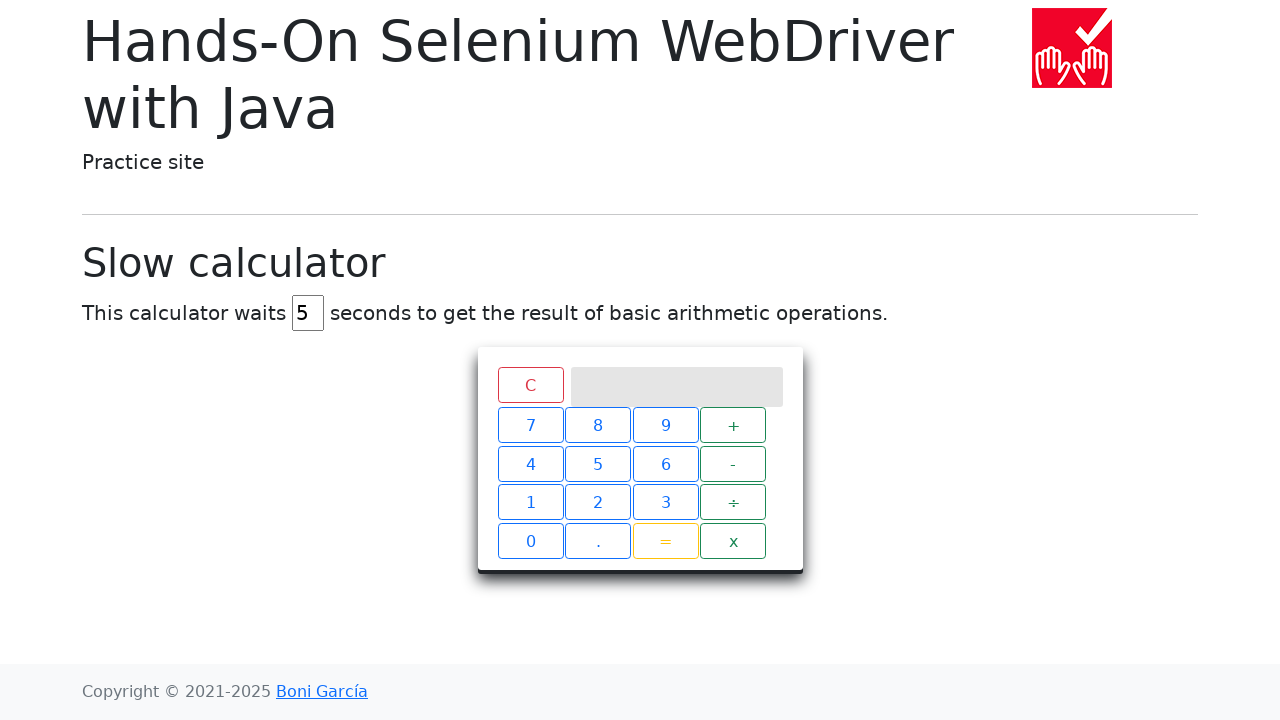

Cleared delay input field on #delay
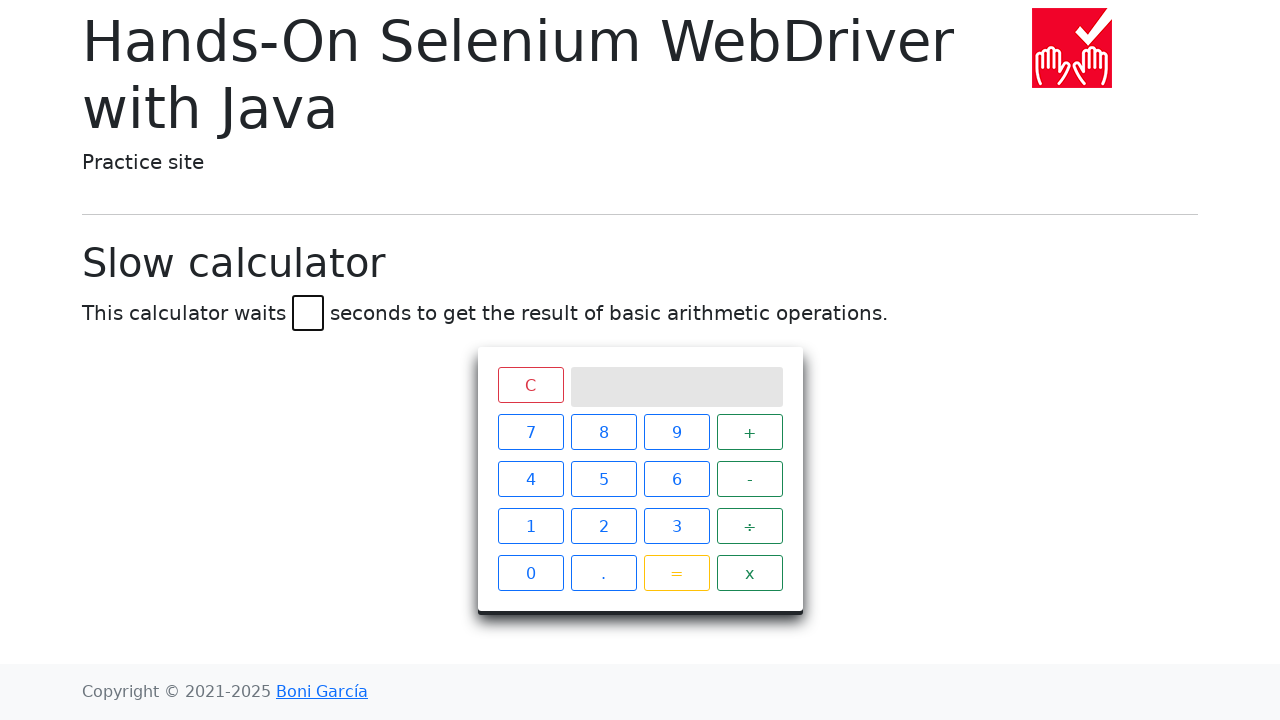

Set delay to 5 seconds on #delay
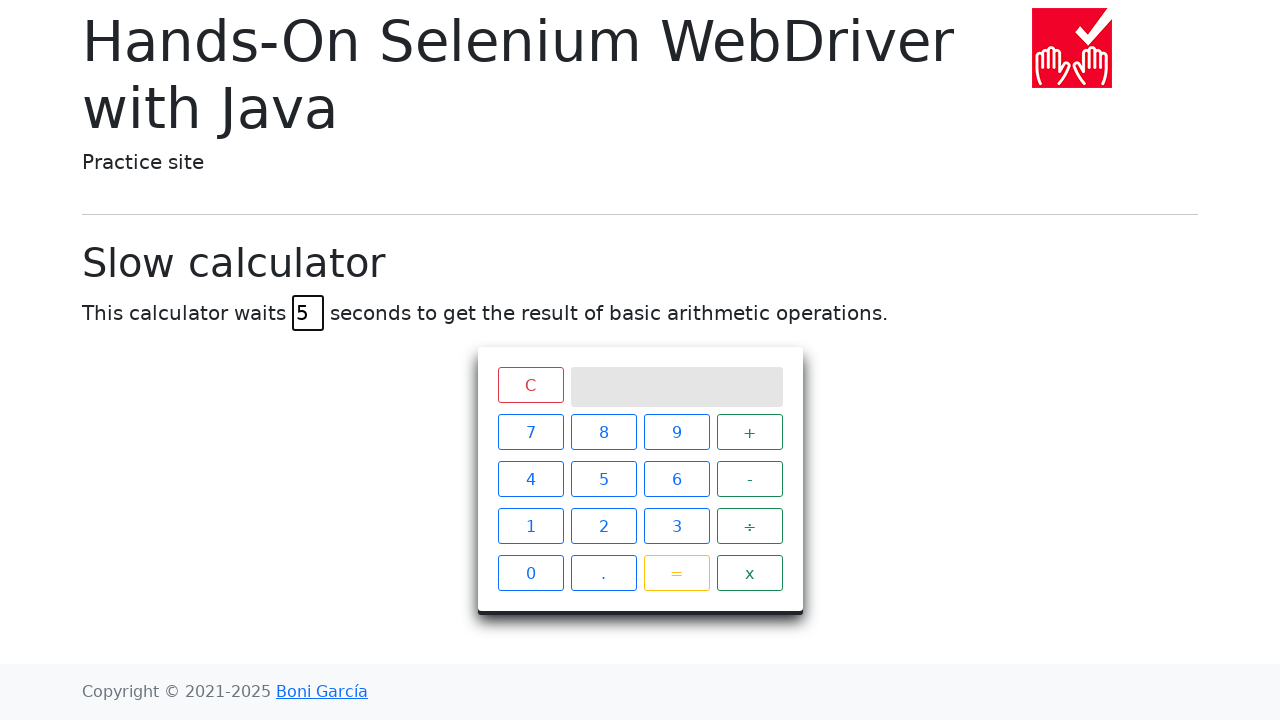

Clicked number 7 at (530, 432) on #calculator > div.keys > span:nth-child(1)
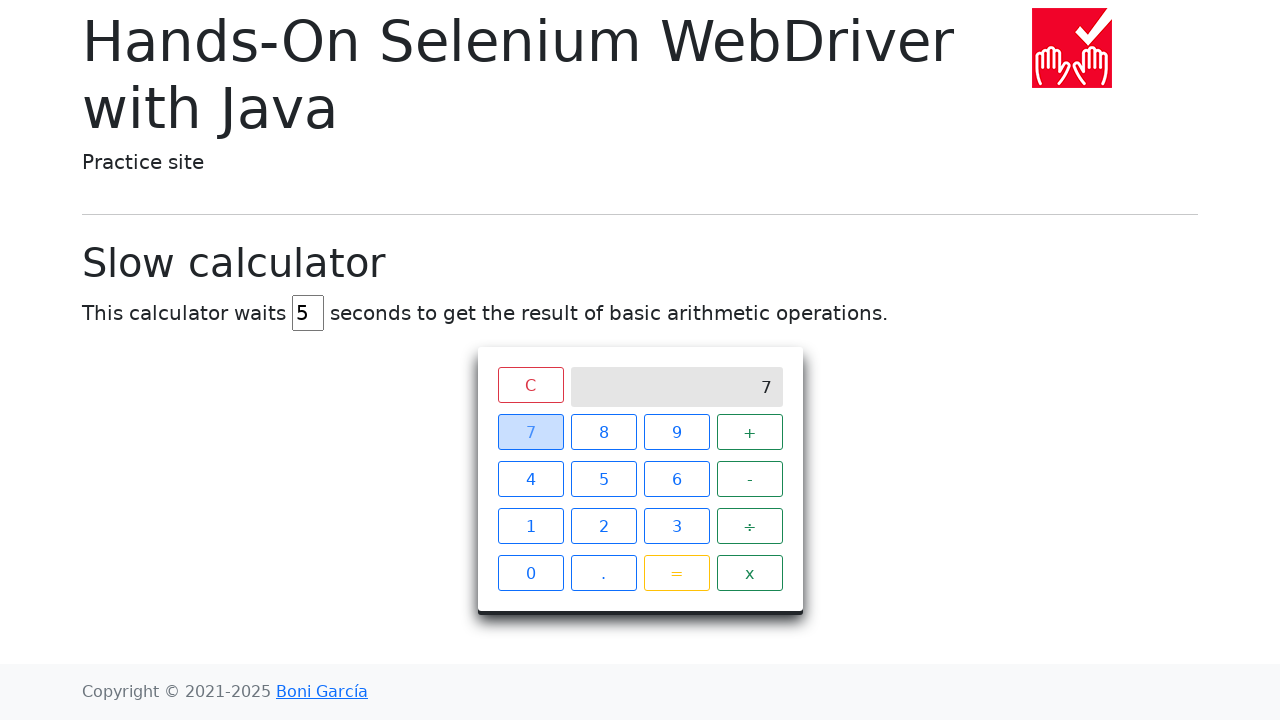

Clicked addition operator + at (750, 432) on #calculator > div.keys > span:nth-child(4)
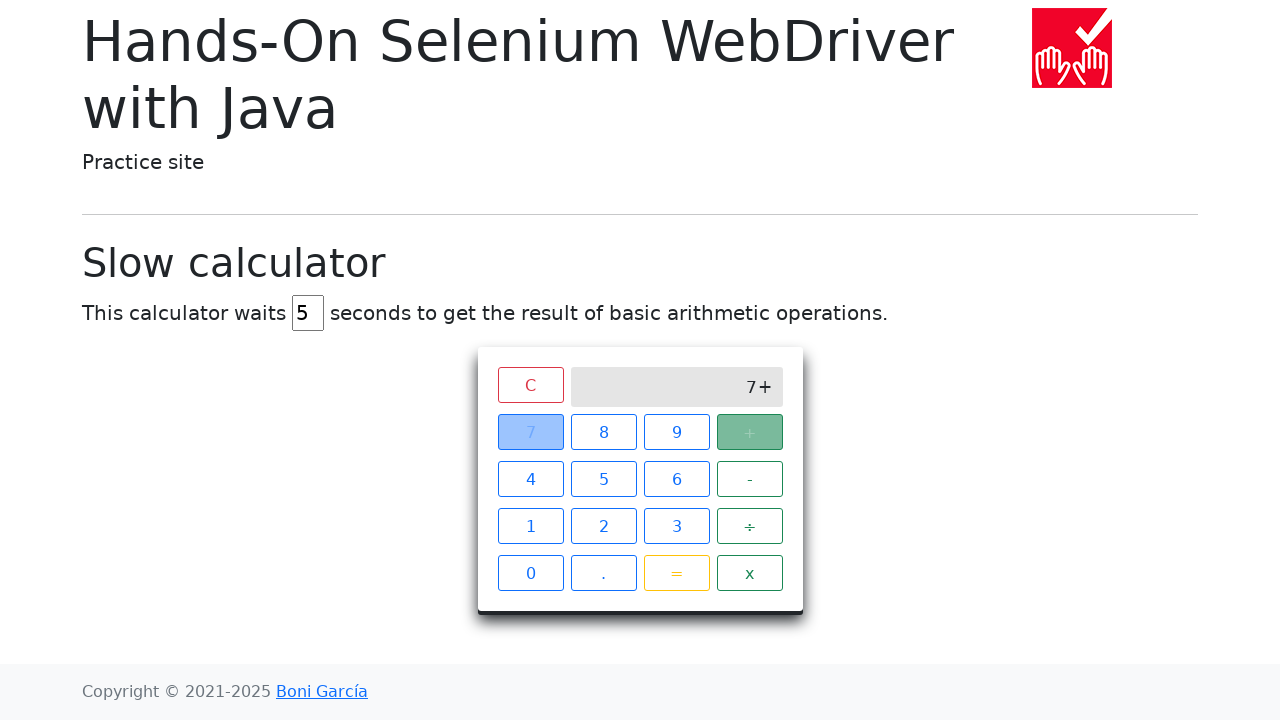

Clicked number 8 at (604, 432) on #calculator > div.keys > span:nth-child(2)
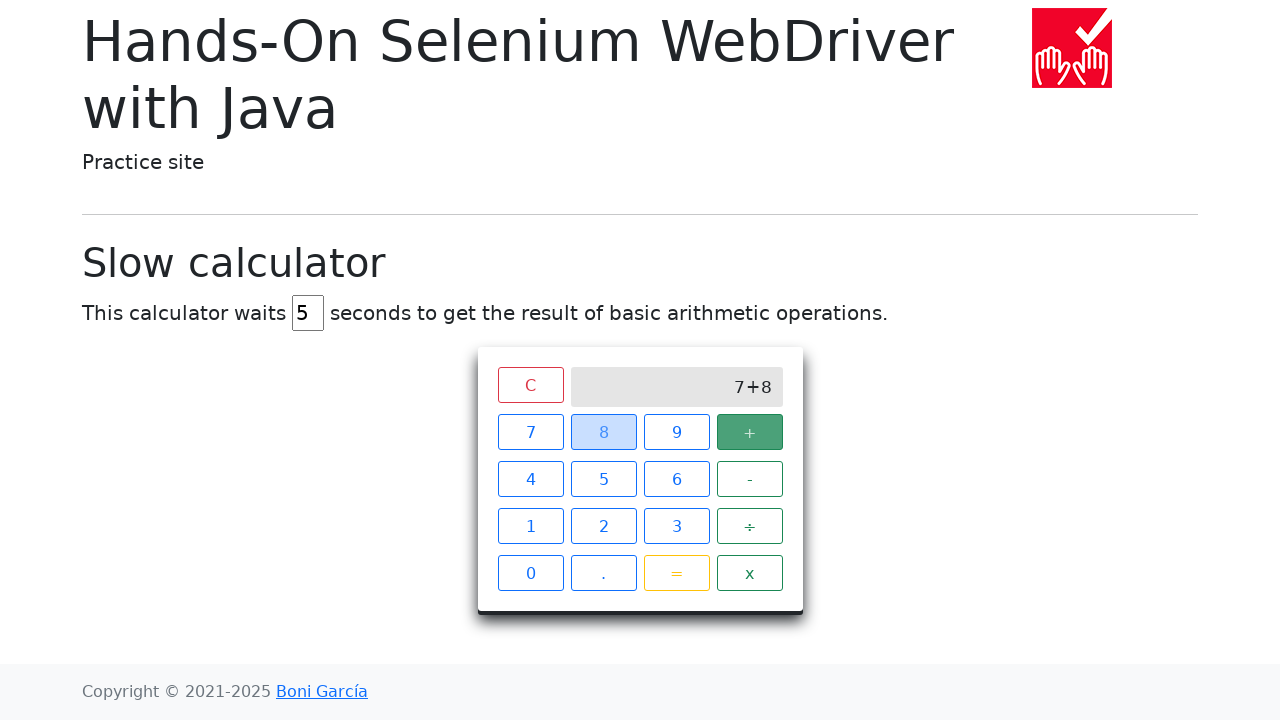

Clicked equals button to calculate at (676, 573) on #calculator > div.keys > span.btn.btn-outline-warning
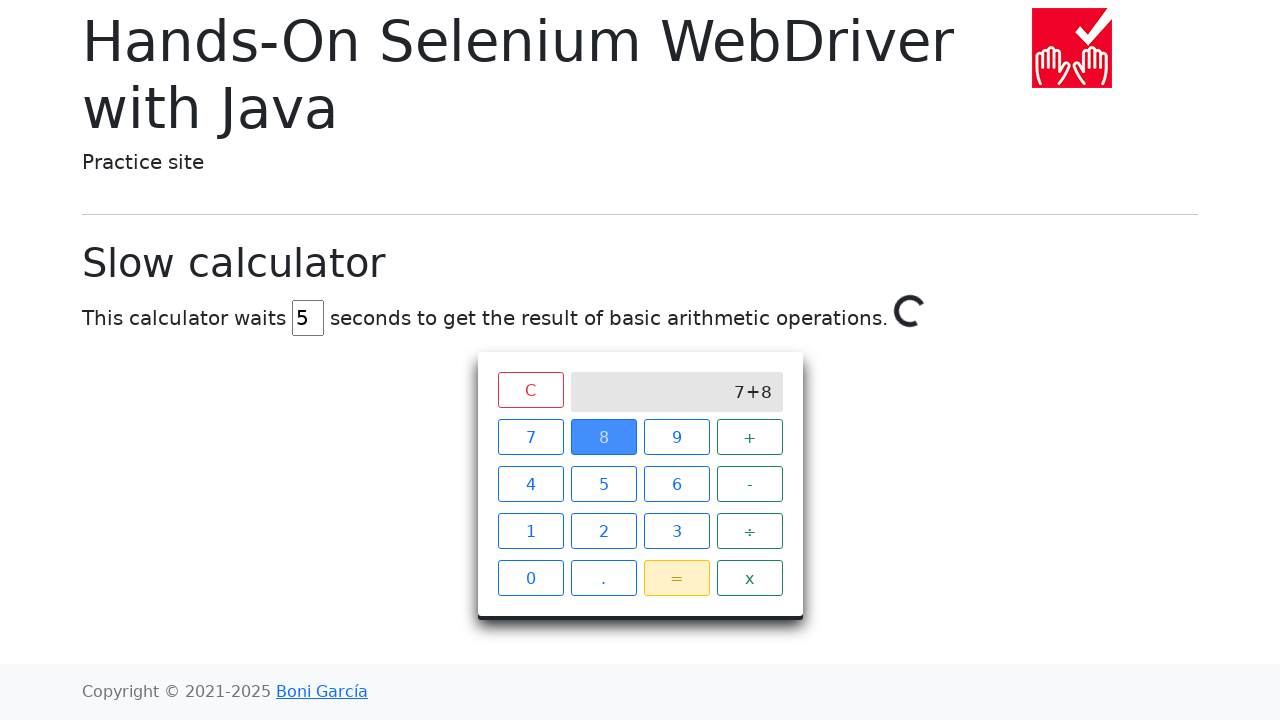

Waited 6 seconds for slow calculation to complete
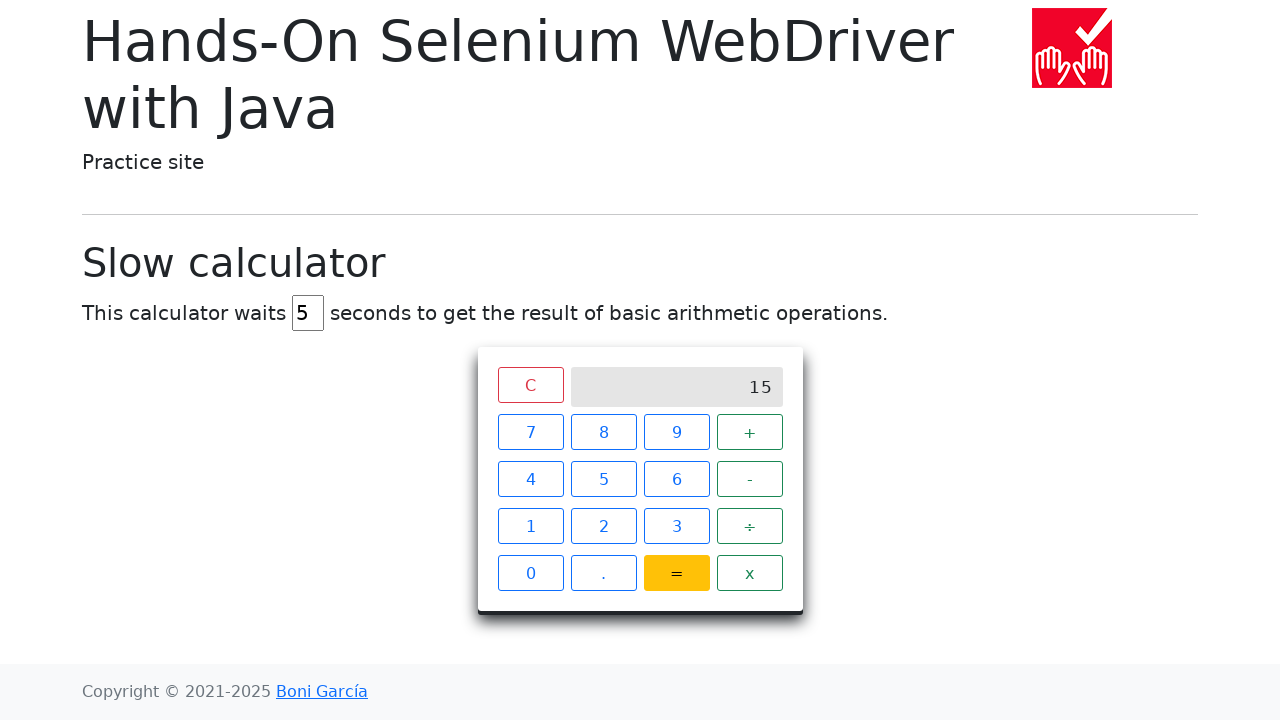

Retrieved calculation result: 15
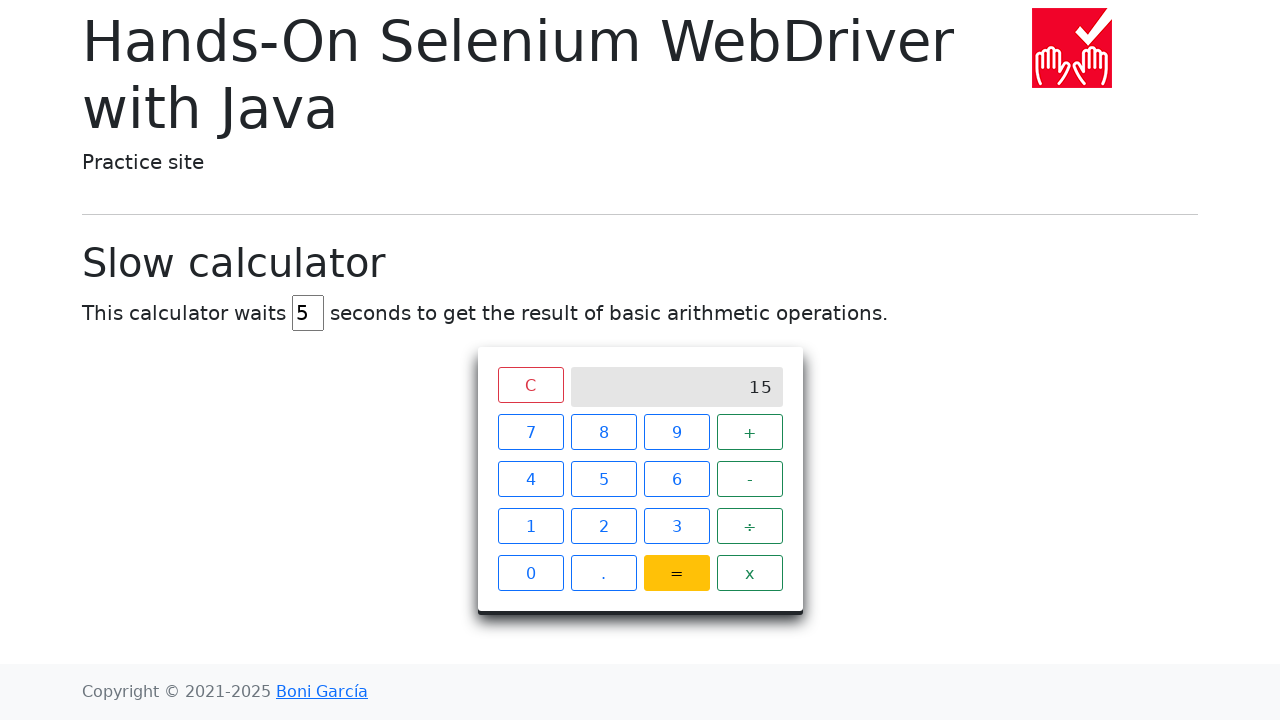

Verified result equals 15
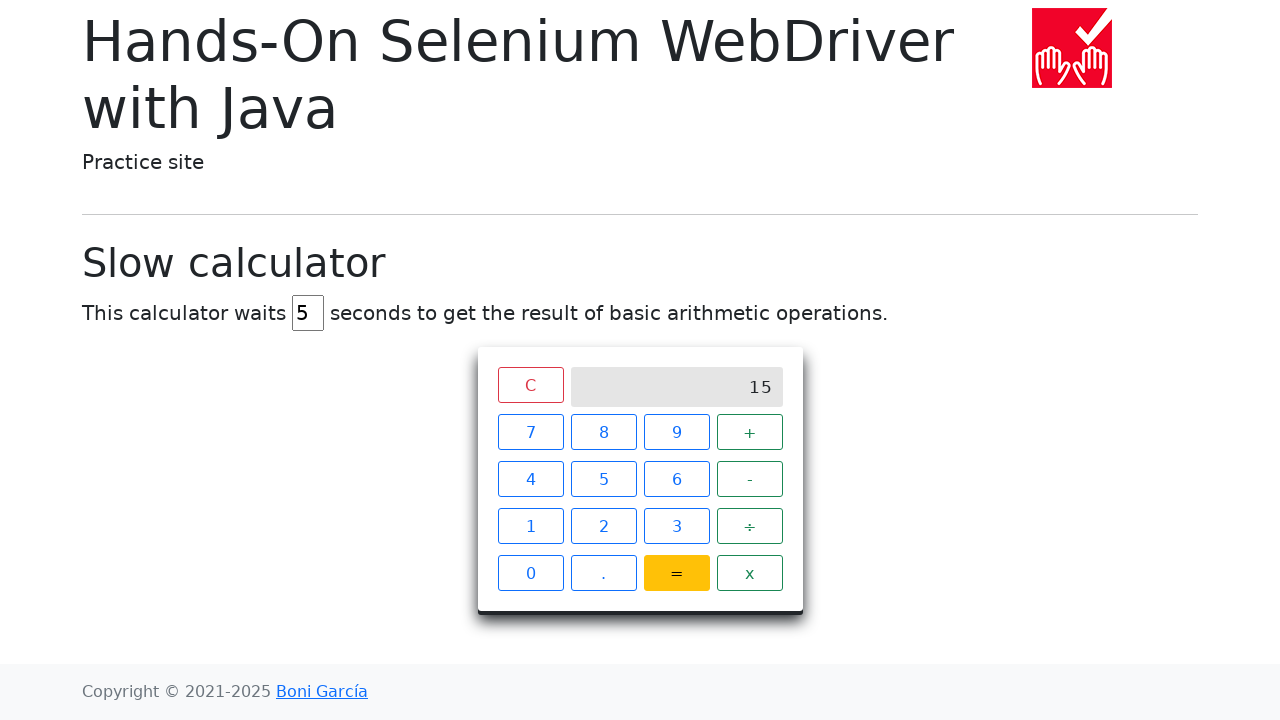

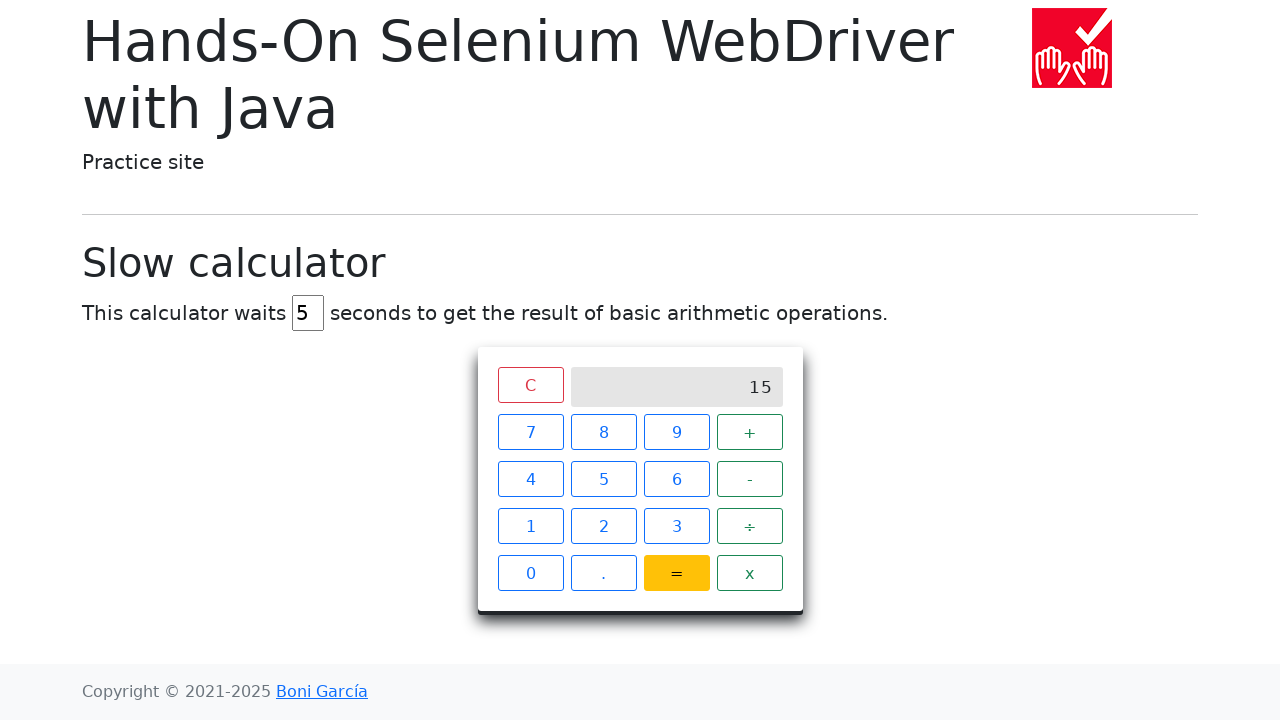